Tests JavaScript confirmation alert handling by clicking a button to trigger the alert, accepting it, and verifying the result message displays correctly on the page.

Starting URL: http://the-internet.herokuapp.com/javascript_alerts

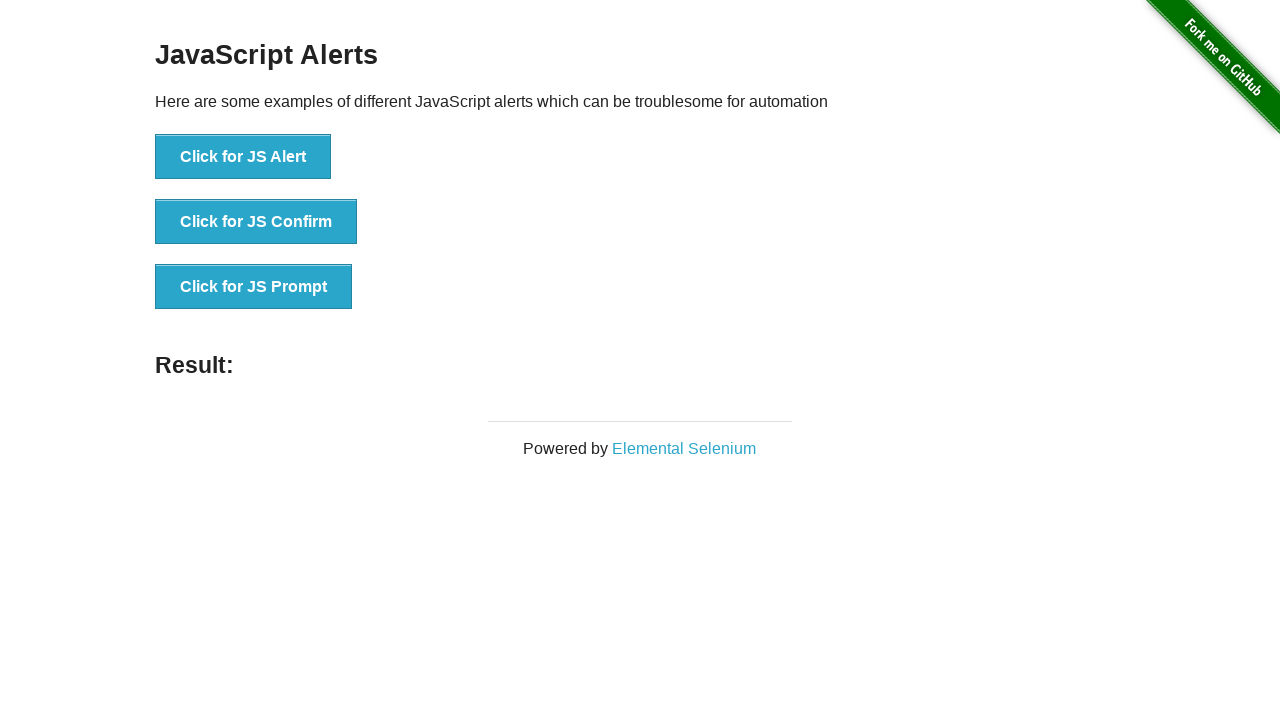

Set up dialog handler to accept confirmation alerts
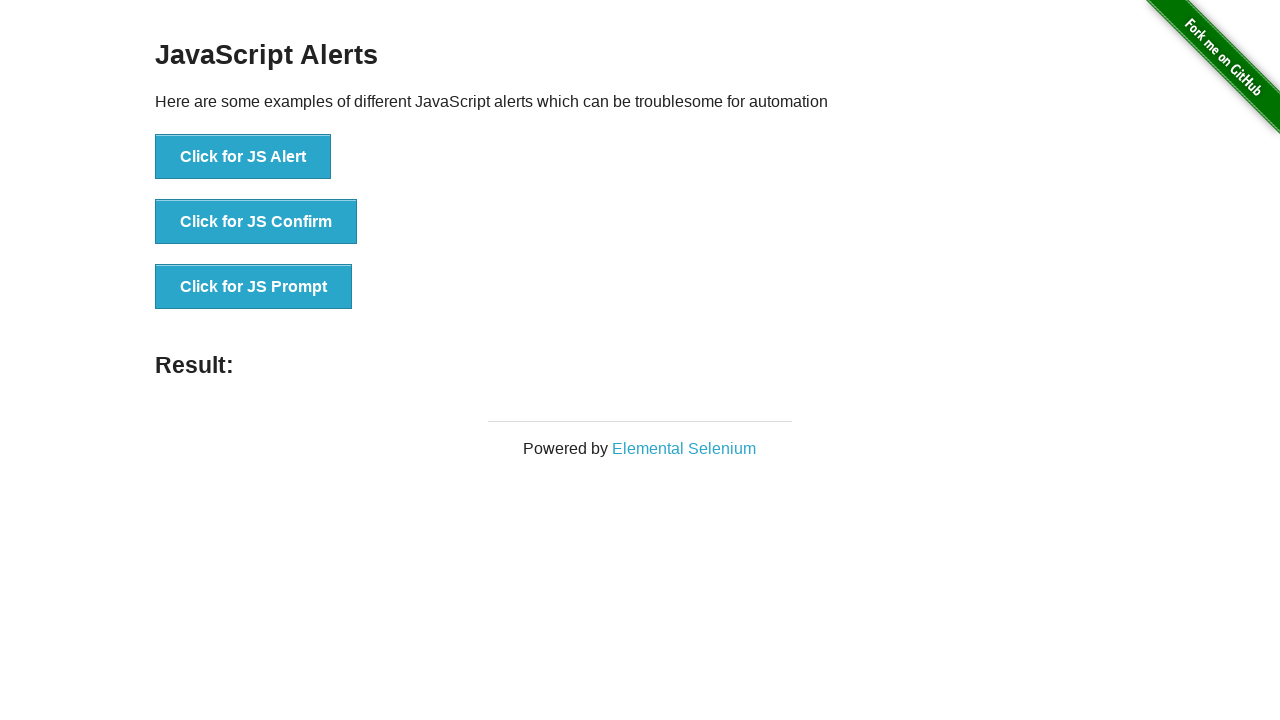

Clicked the confirmation button to trigger JavaScript alert at (256, 222) on button >> nth=1
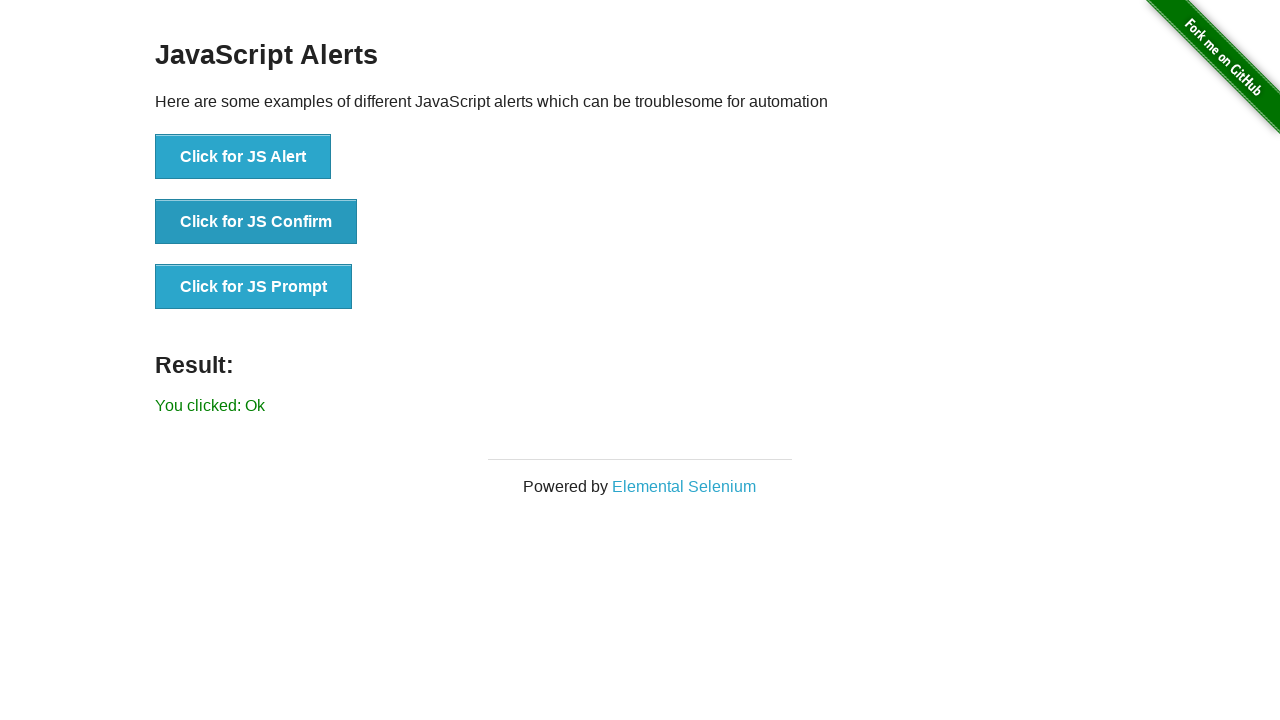

Result message element loaded on the page
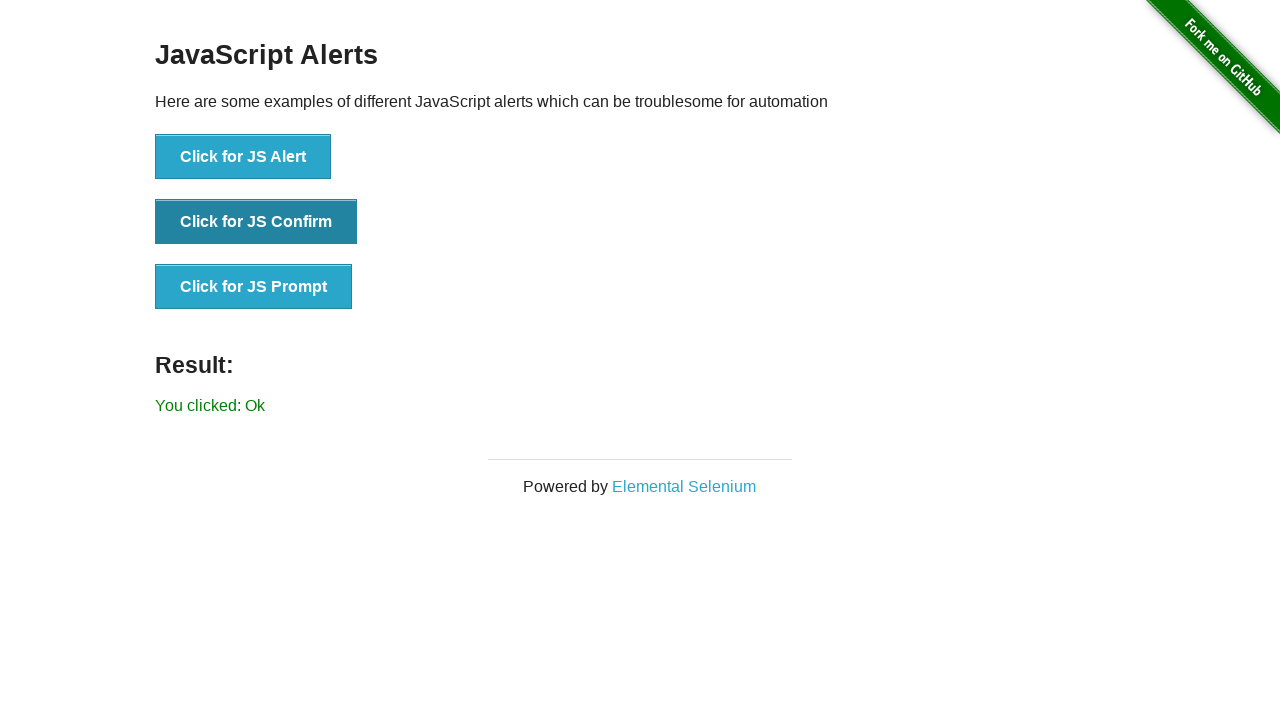

Retrieved result text from the page
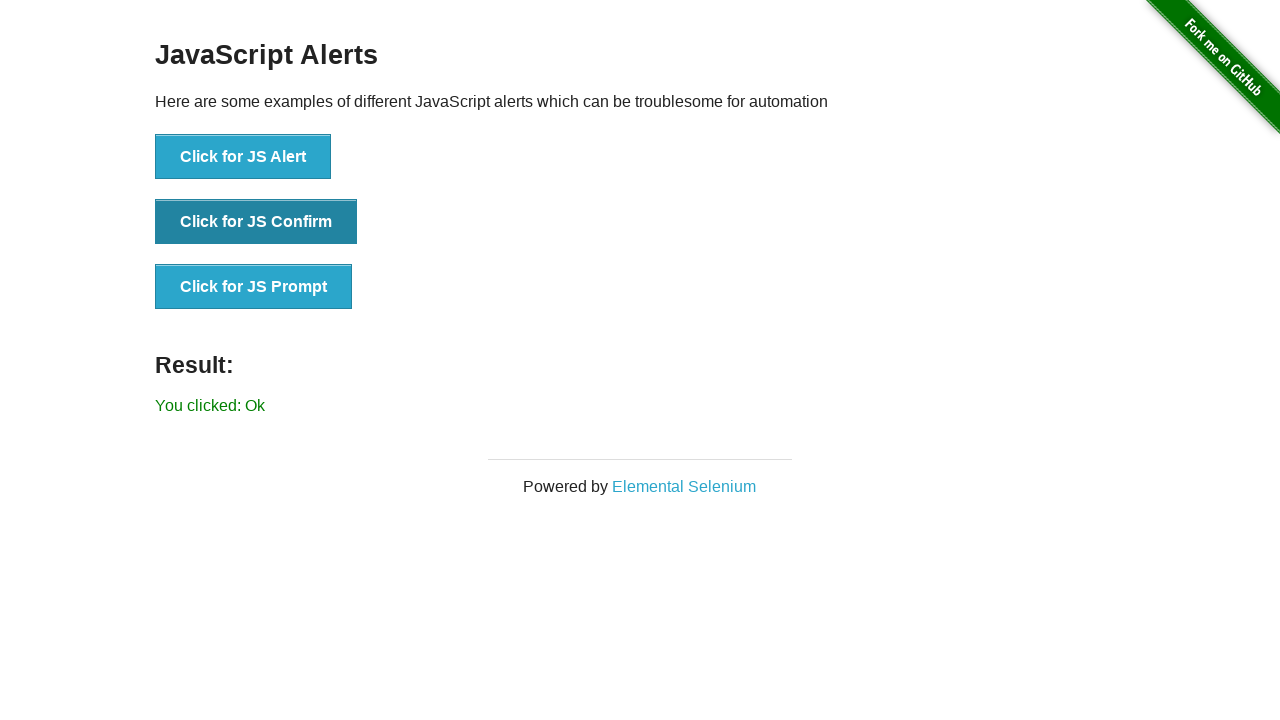

Verified that result message displays 'You clicked: Ok'
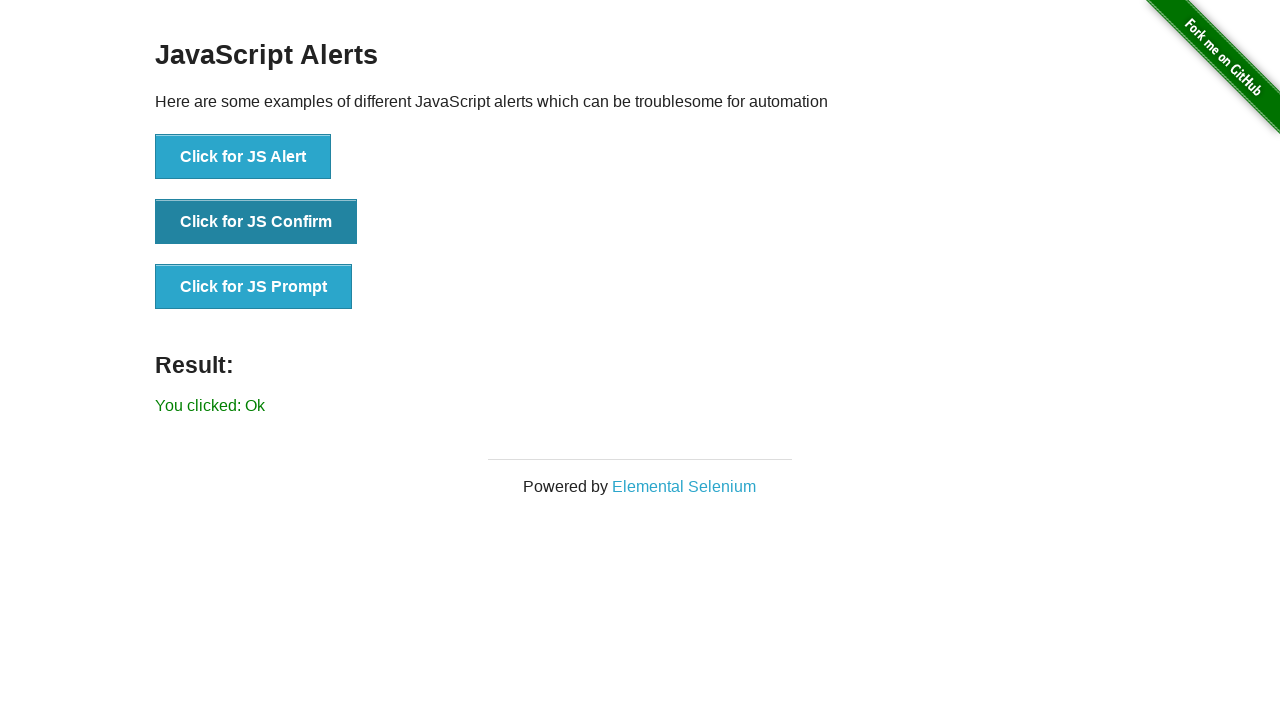

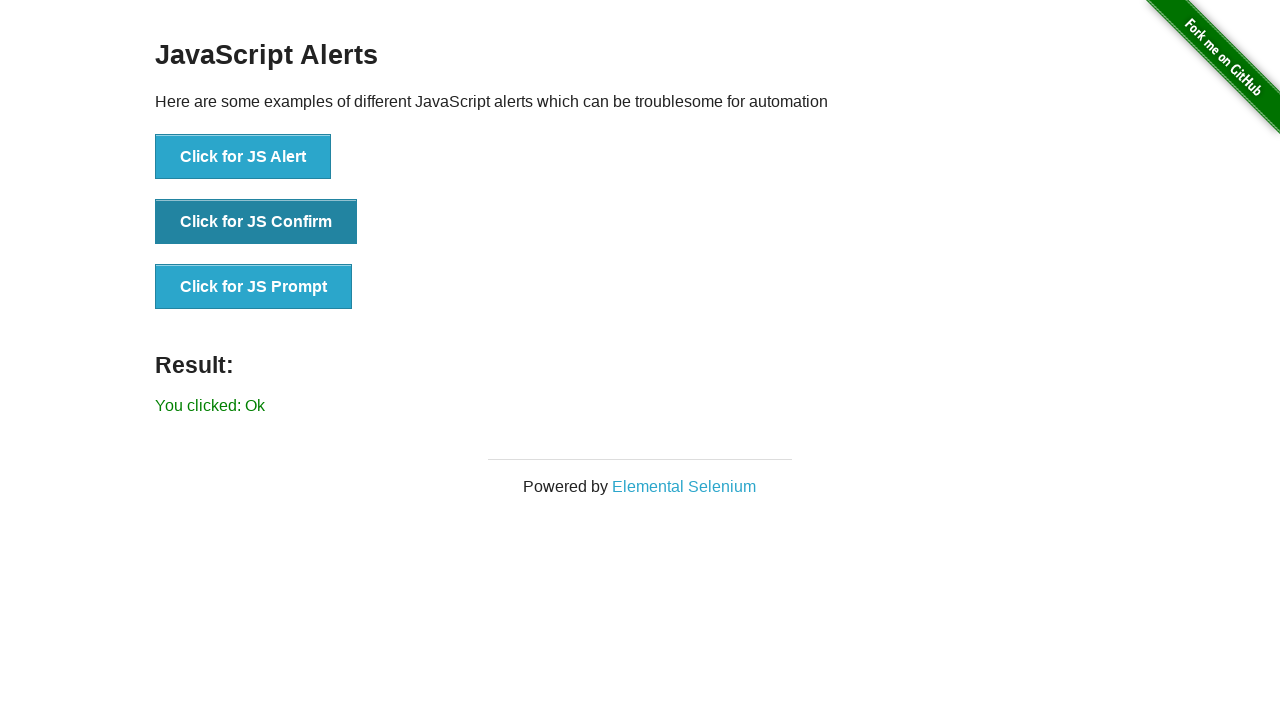